Navigates to OpenCart site to verify page loads successfully

Starting URL: http://opencart.abstracta.us/

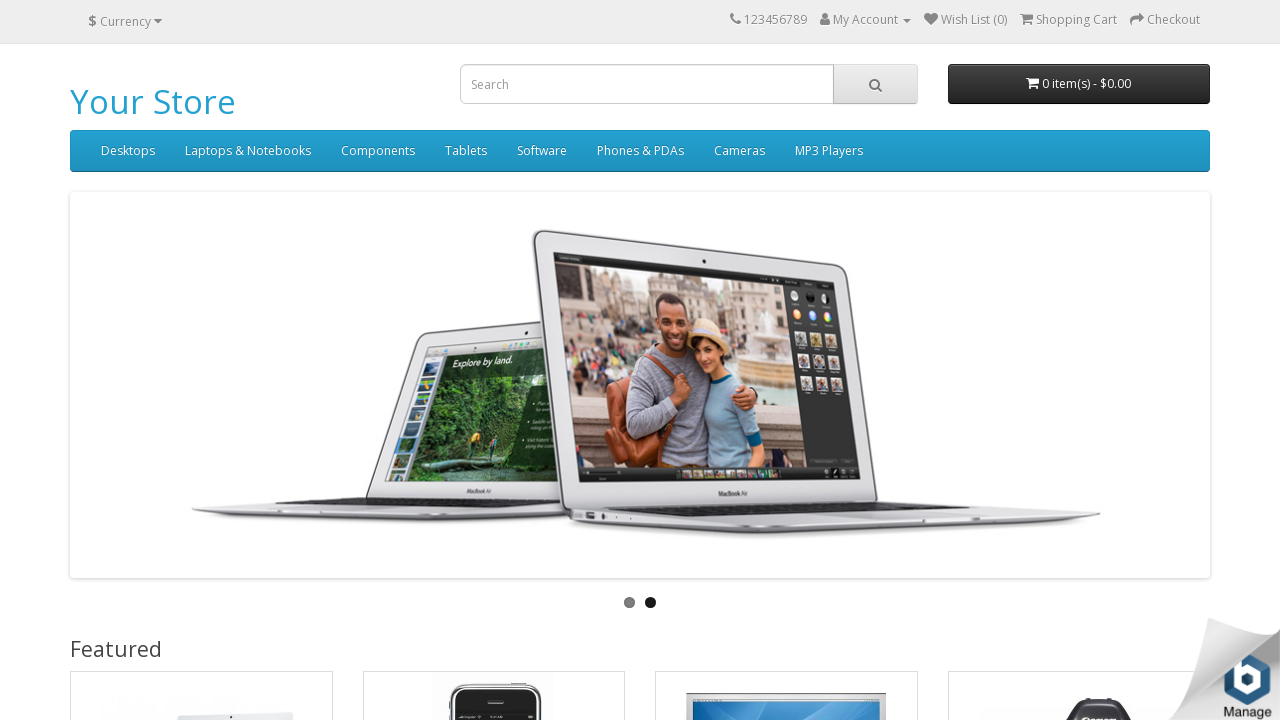

Navigated to OpenCart site and waited for page to load with networkidle state
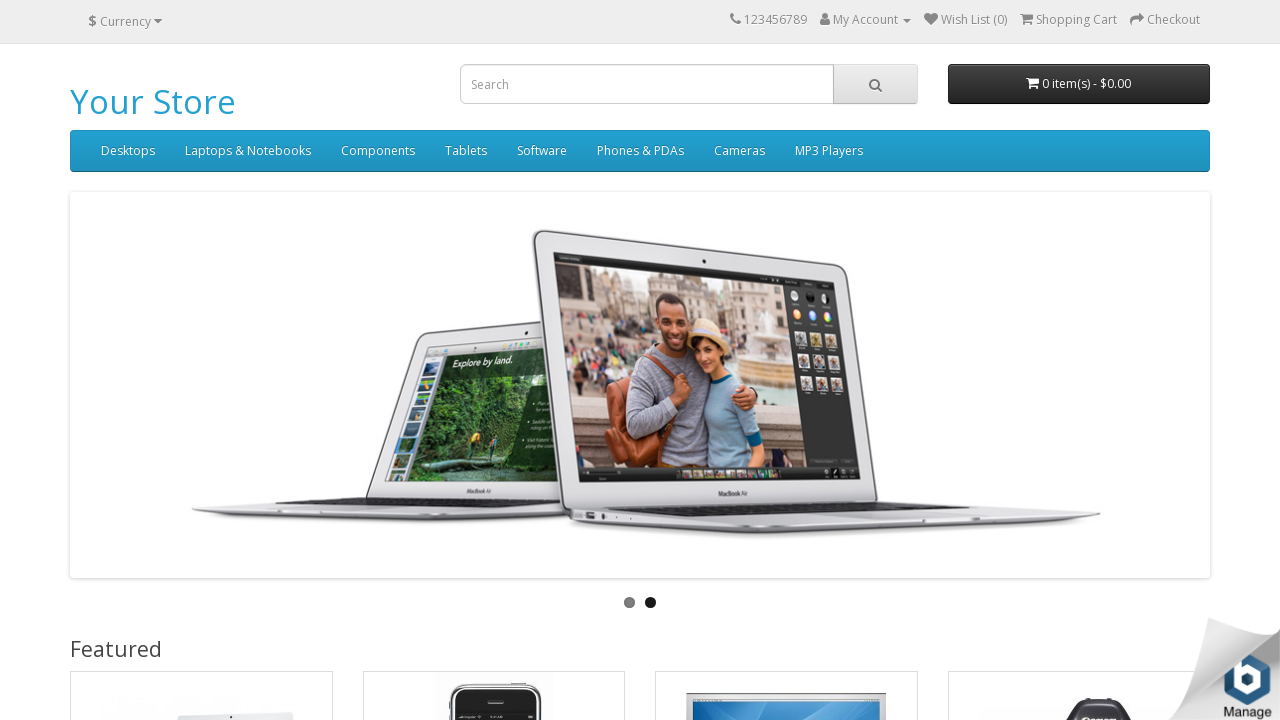

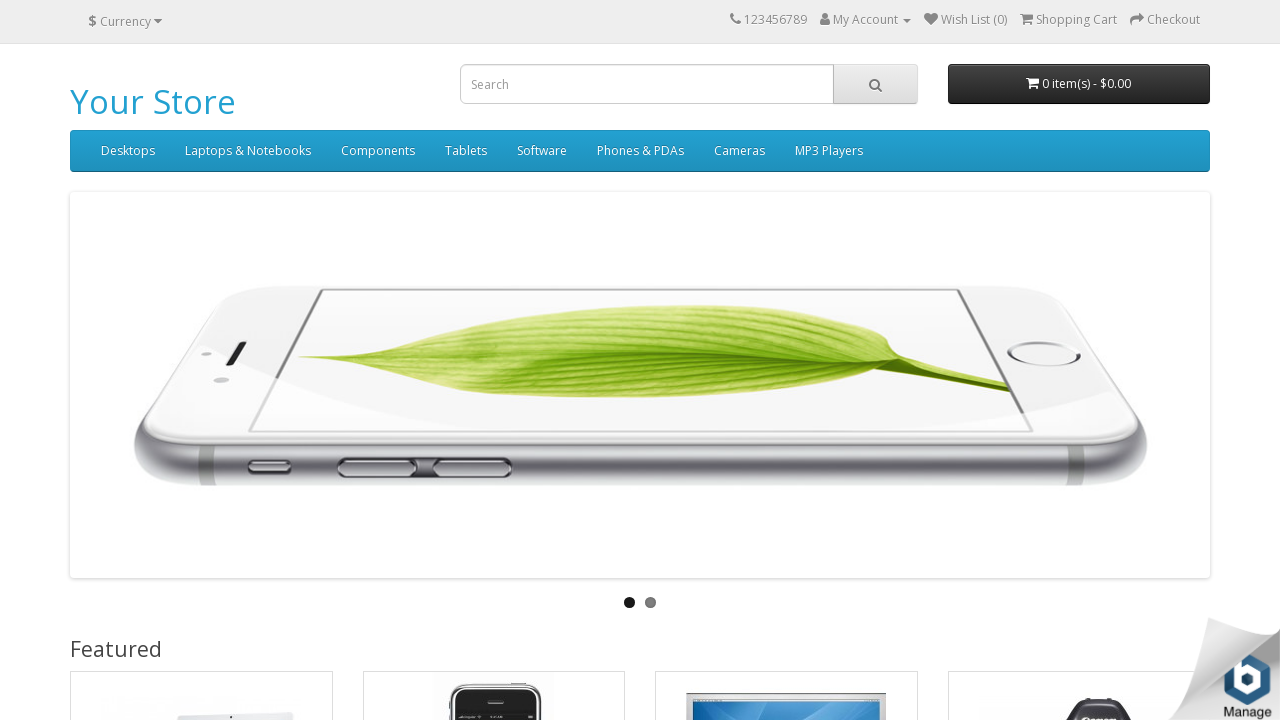